Tests bulk checkbox operations by checking all checkboxes at once and then unchecking all checkboxes

Starting URL: https://the-internet.herokuapp.com/checkboxes

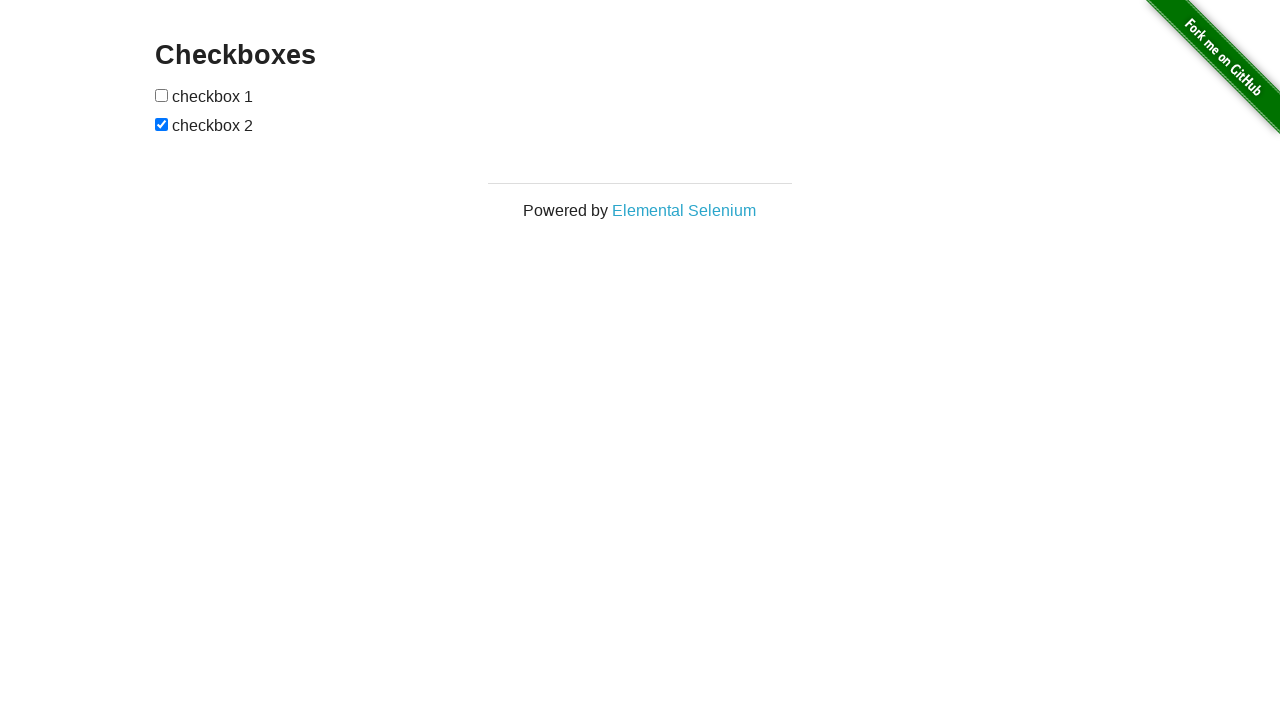

Waited for checkboxes container to load
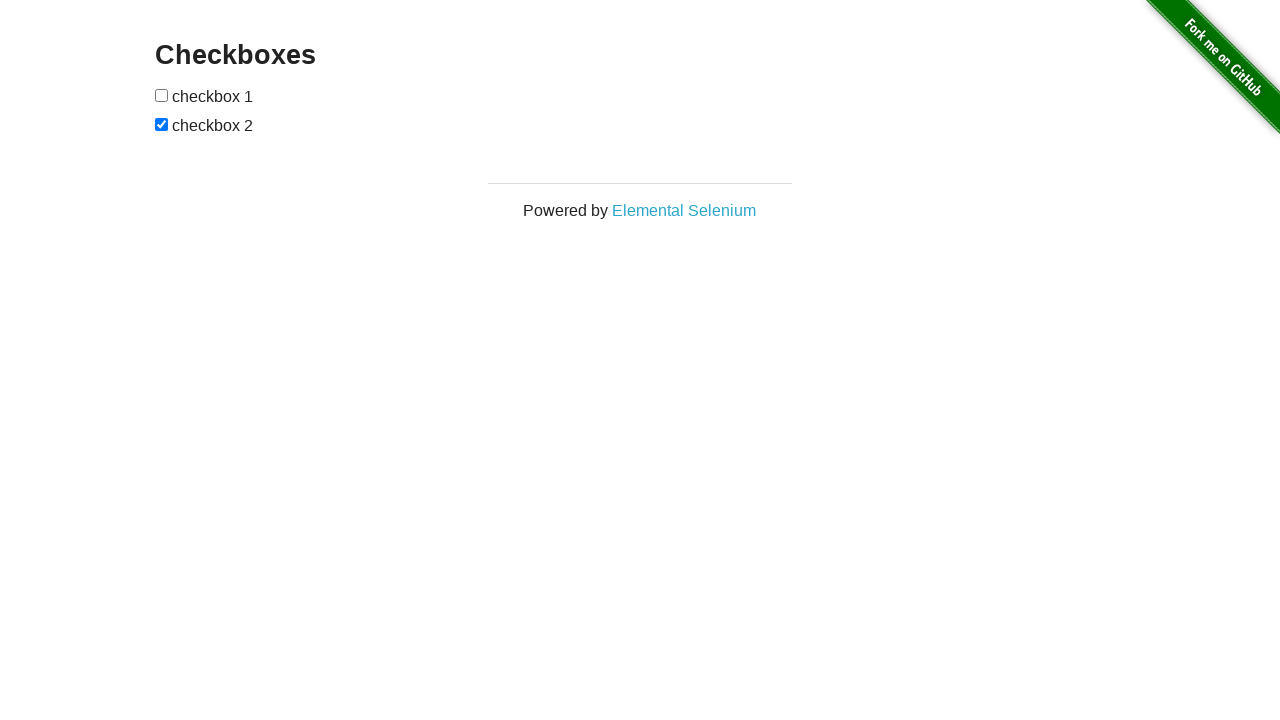

Located all checkboxes on the page
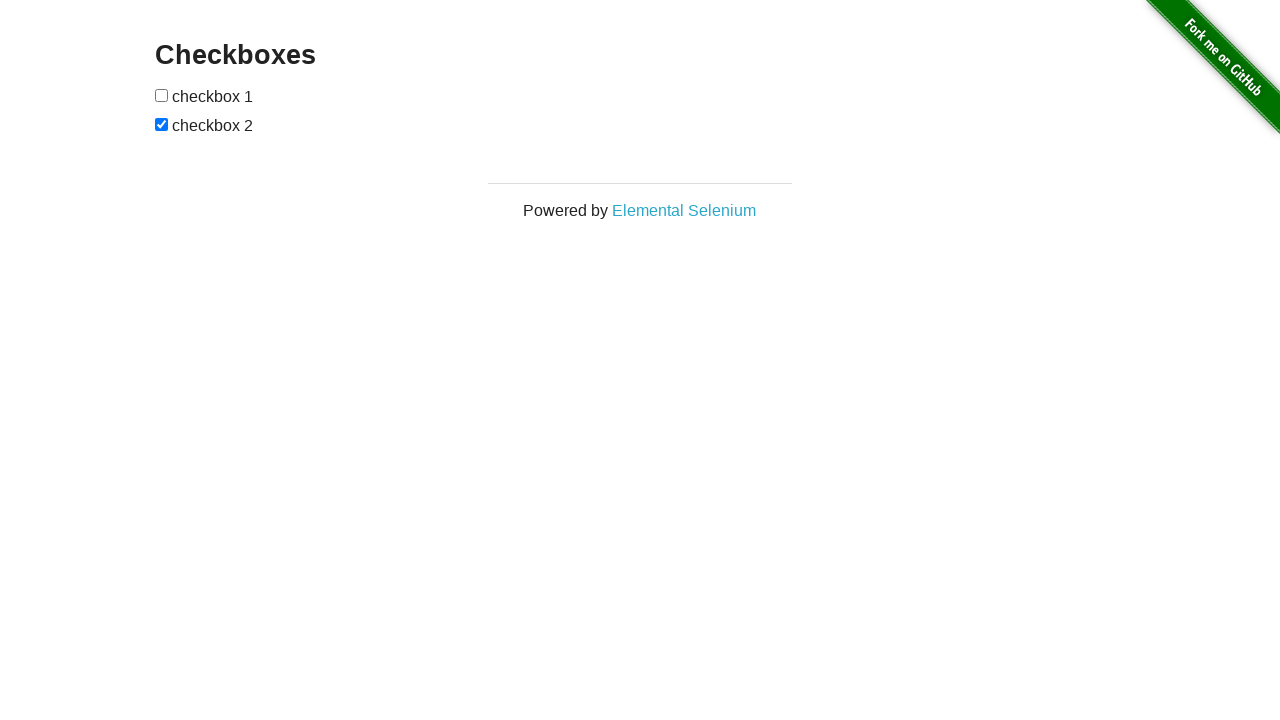

Checked checkbox 1 at (162, 95) on xpath=//form[@id='checkboxes']/input >> nth=0
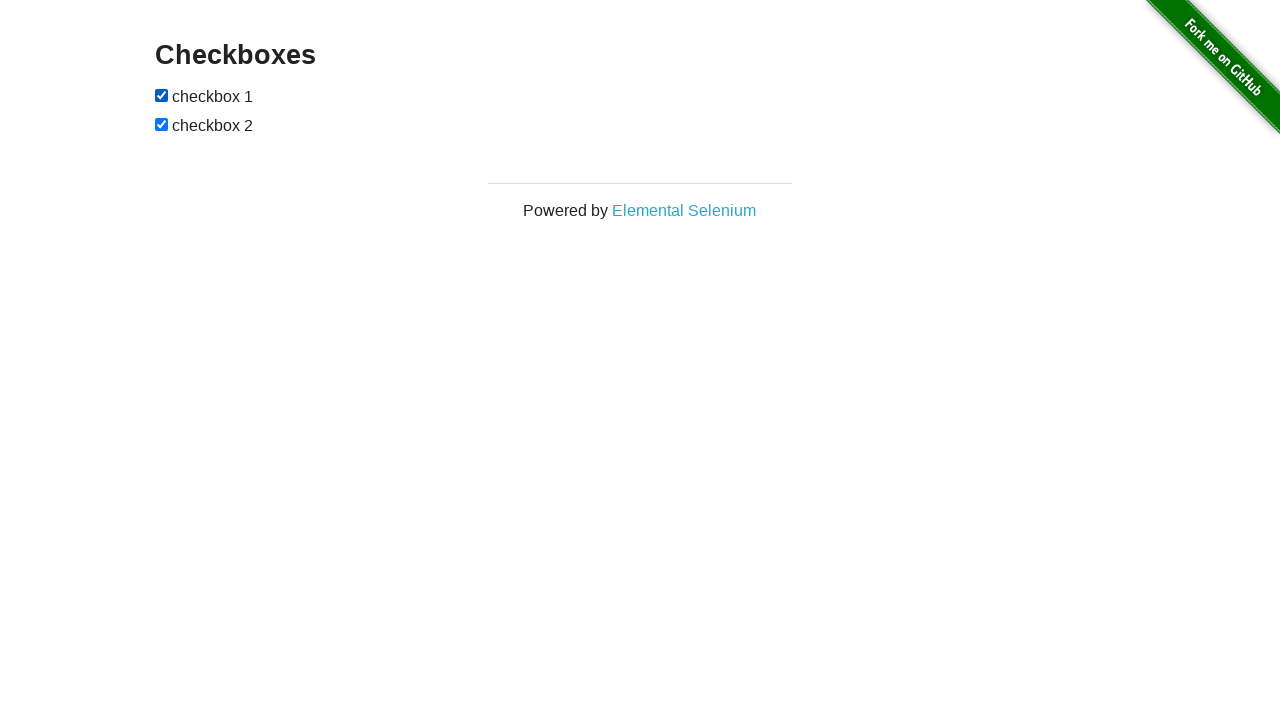

Checked checkbox 2 on xpath=//form[@id='checkboxes']/input >> nth=1
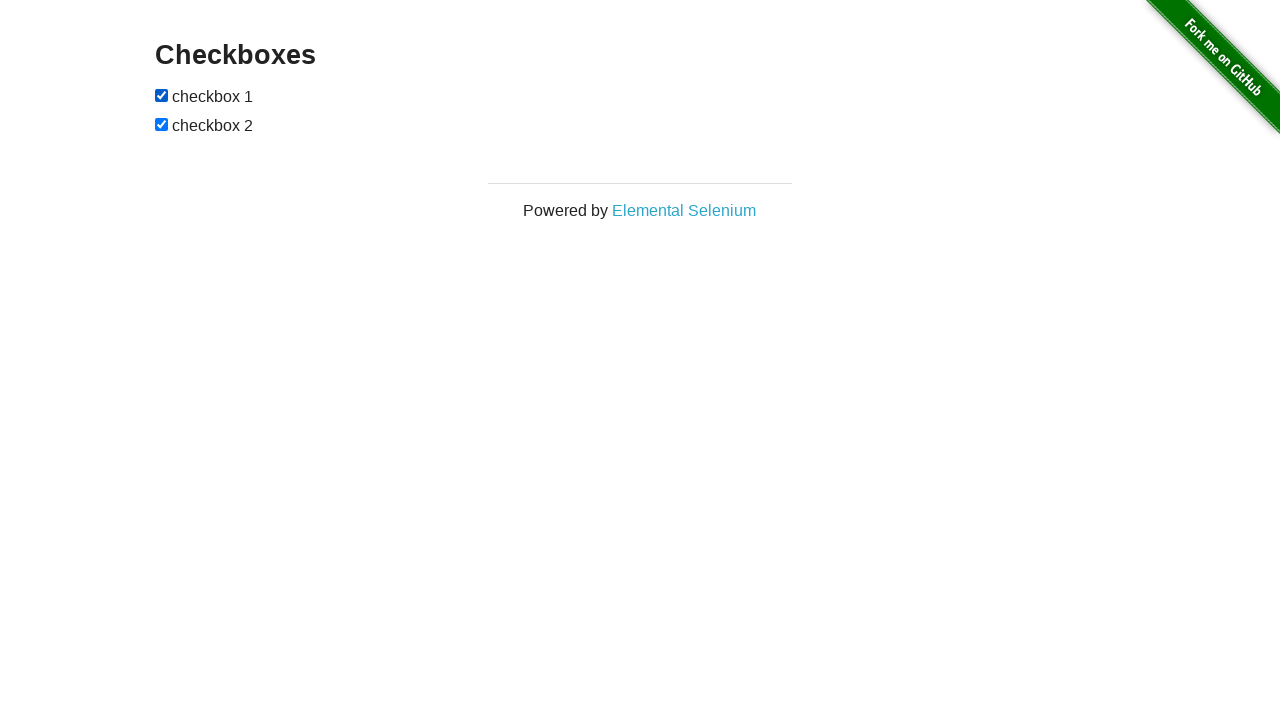

Unchecked checkbox 1 at (162, 95) on xpath=//form[@id='checkboxes']/input >> nth=0
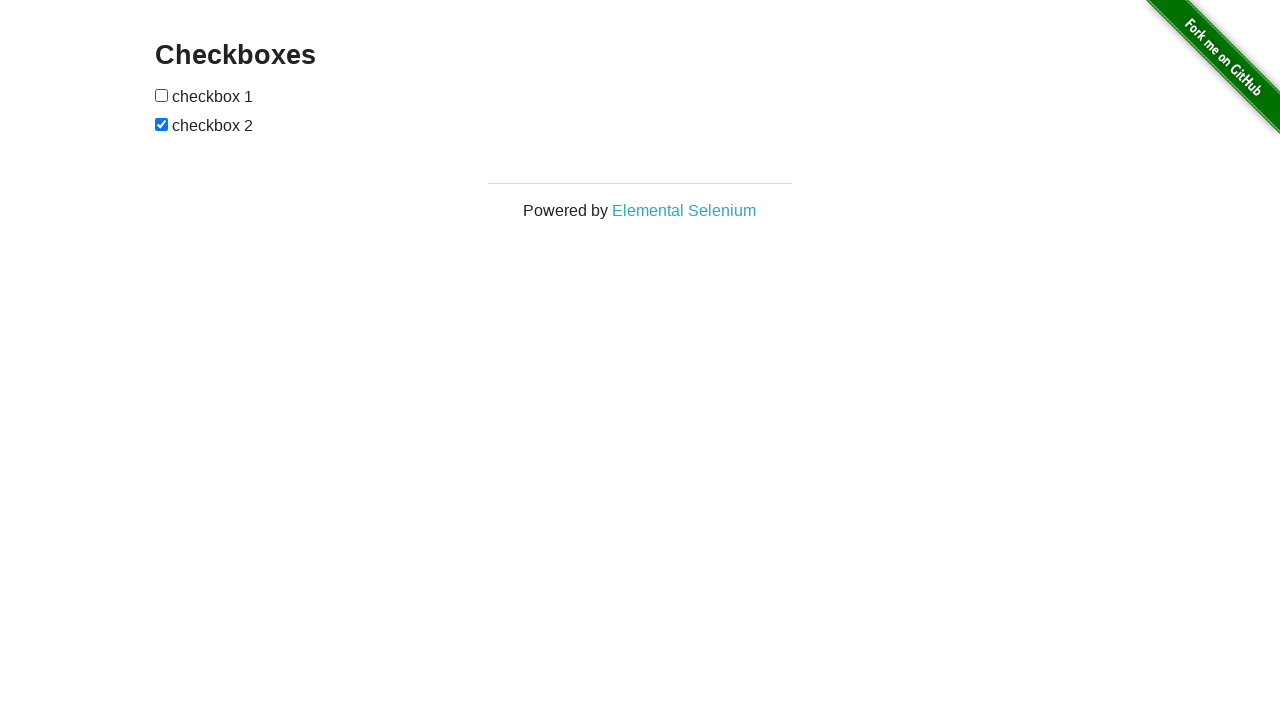

Unchecked checkbox 2 at (162, 124) on xpath=//form[@id='checkboxes']/input >> nth=1
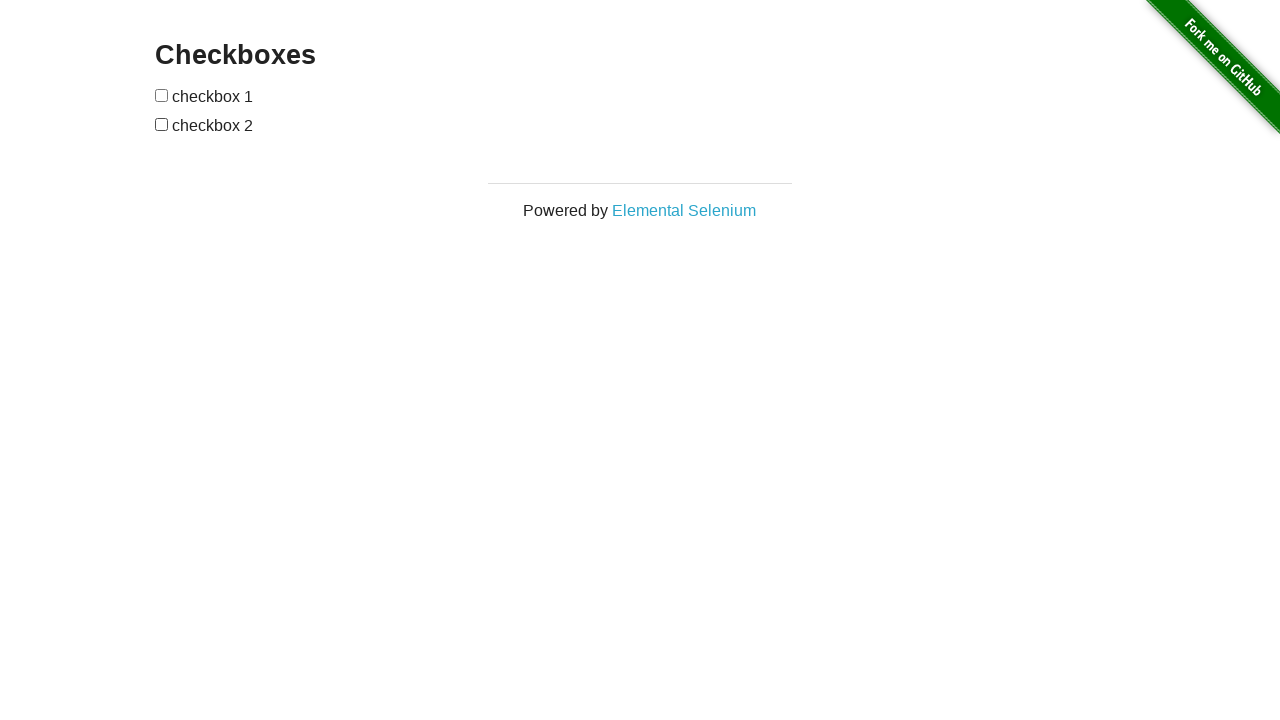

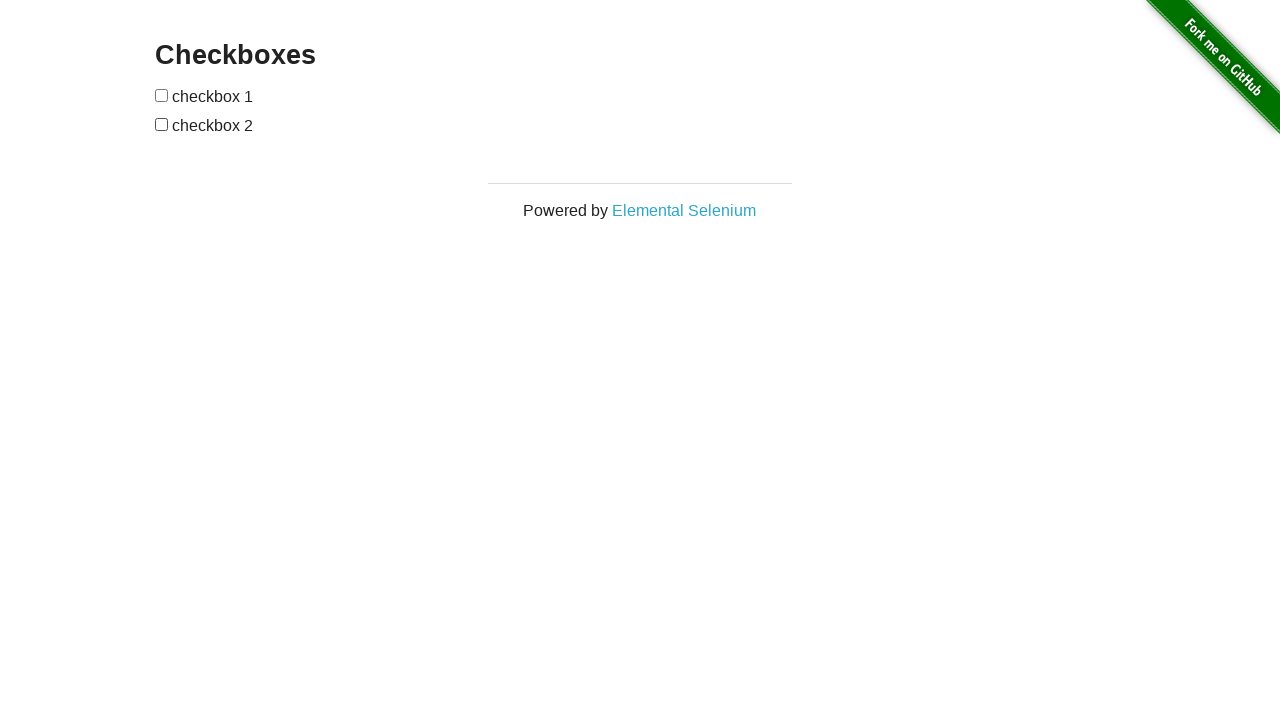